Tests JavaScript alert, confirm, and prompt dialog handling by clicking three buttons and interacting with each modal dialog type - accepting an alert, dismissing a confirm box, and entering text into a prompt box.

Starting URL: https://www.hyrtutorials.com/p/alertsdemo.html

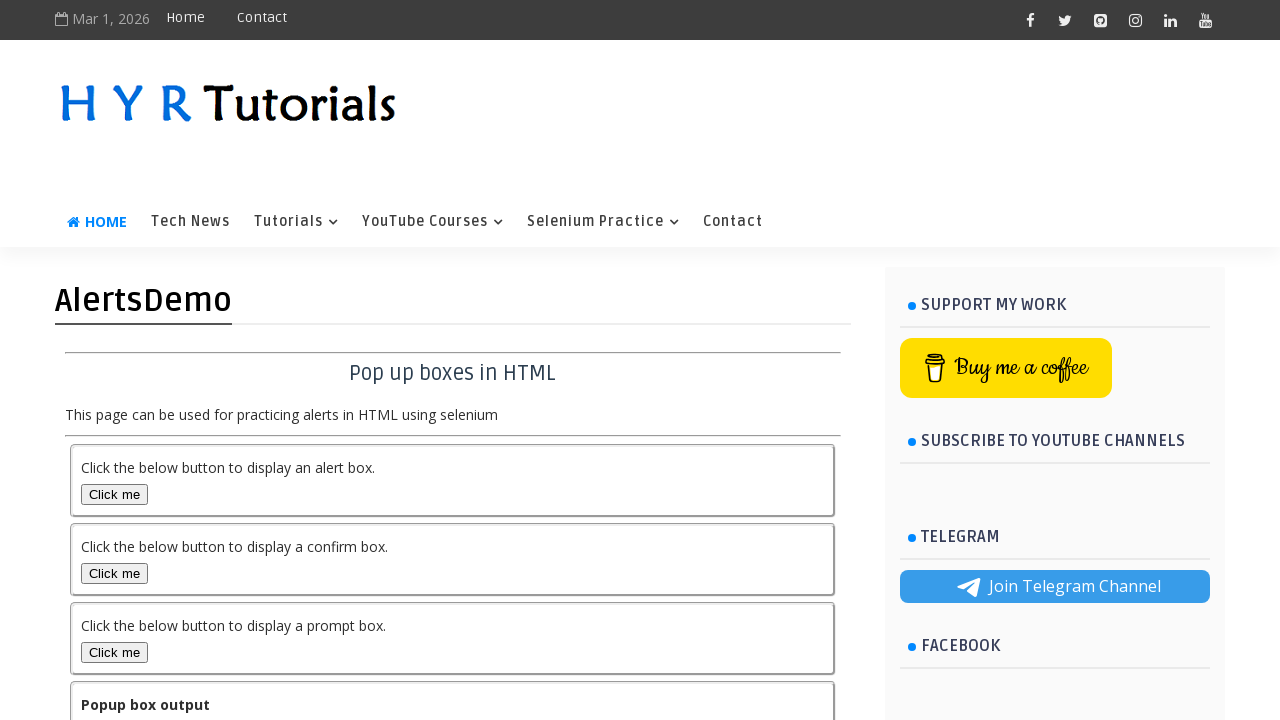

Page loaded and body element is visible
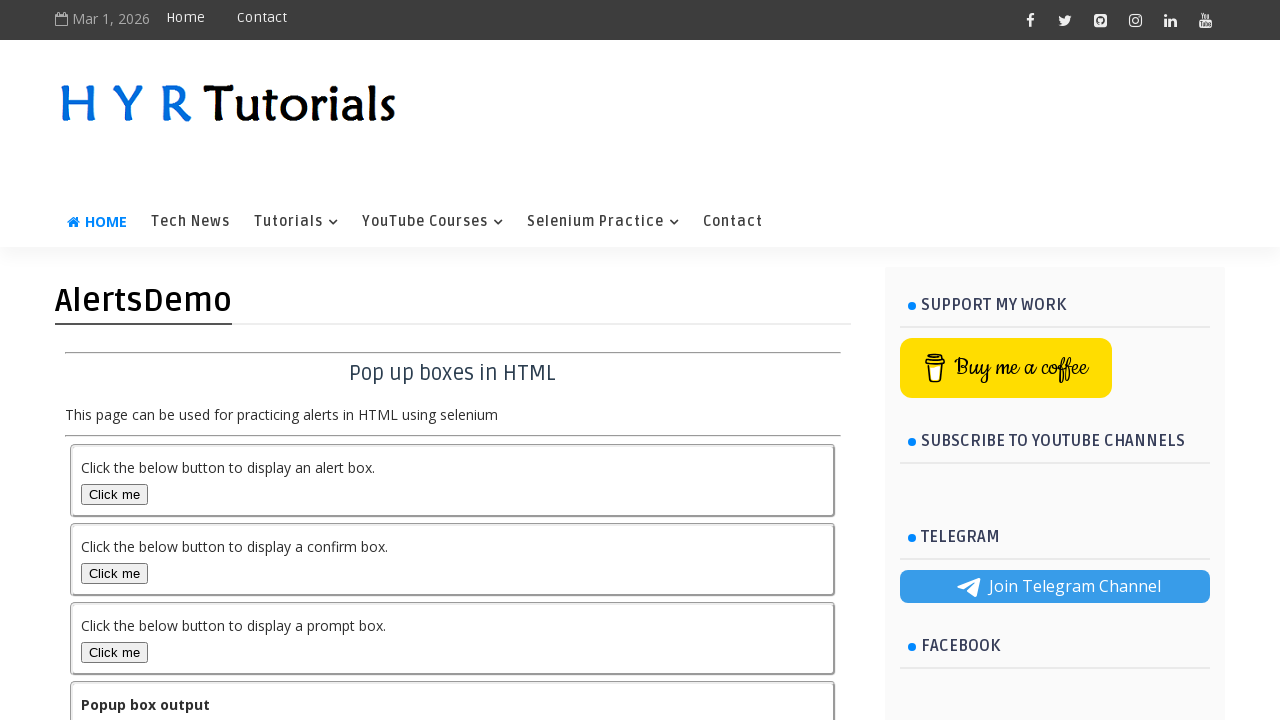

Set up listener to accept alert dialog
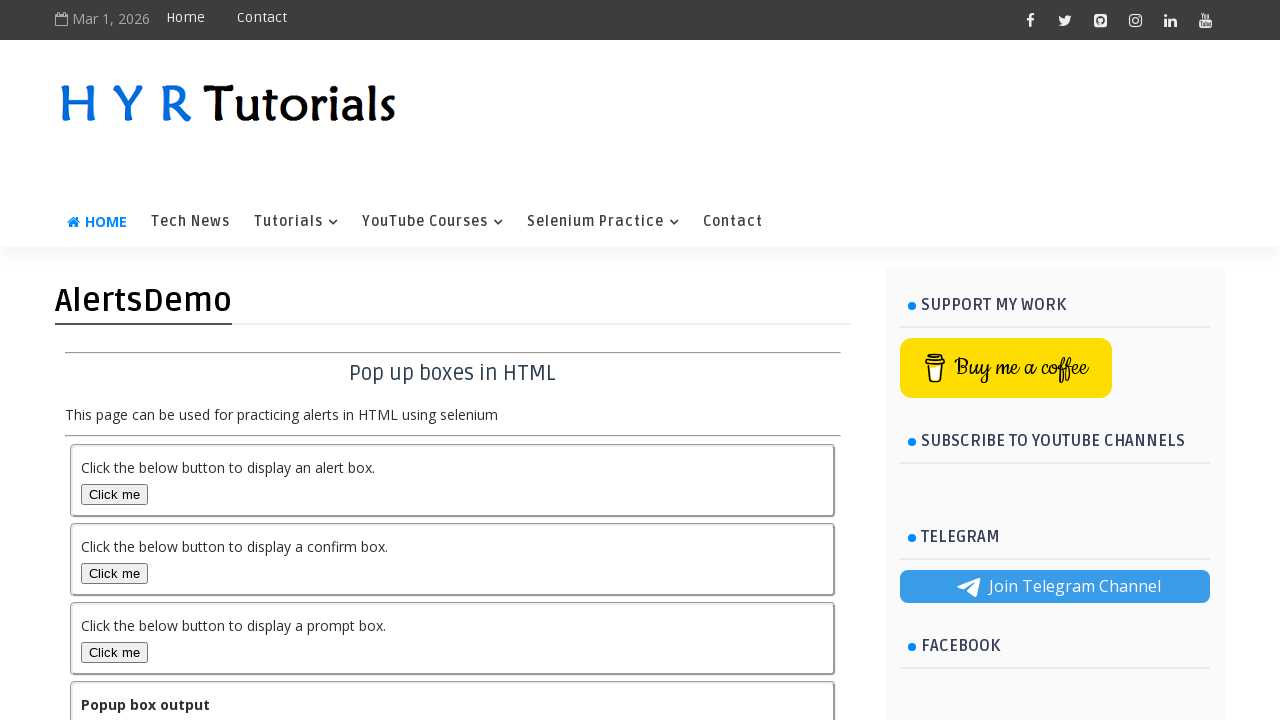

Clicked alert button, alert dialog appeared and was accepted at (114, 494) on #alertBox
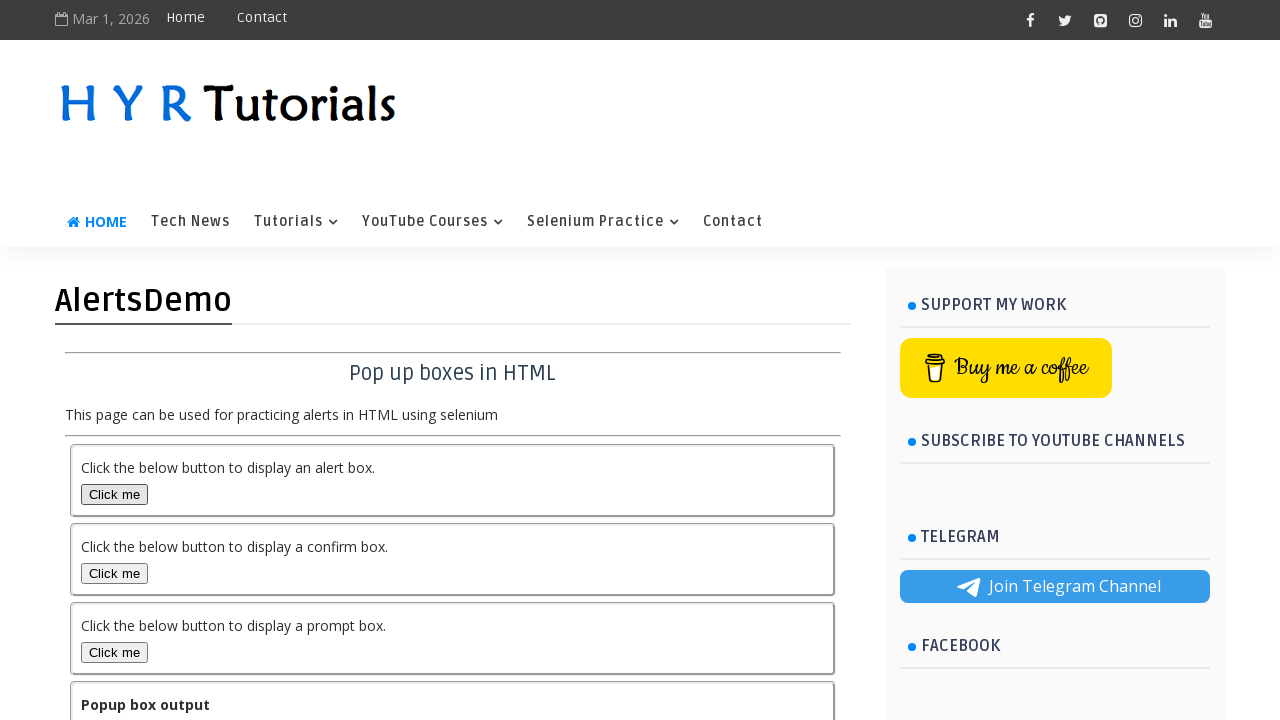

Output element appeared after alert was handled
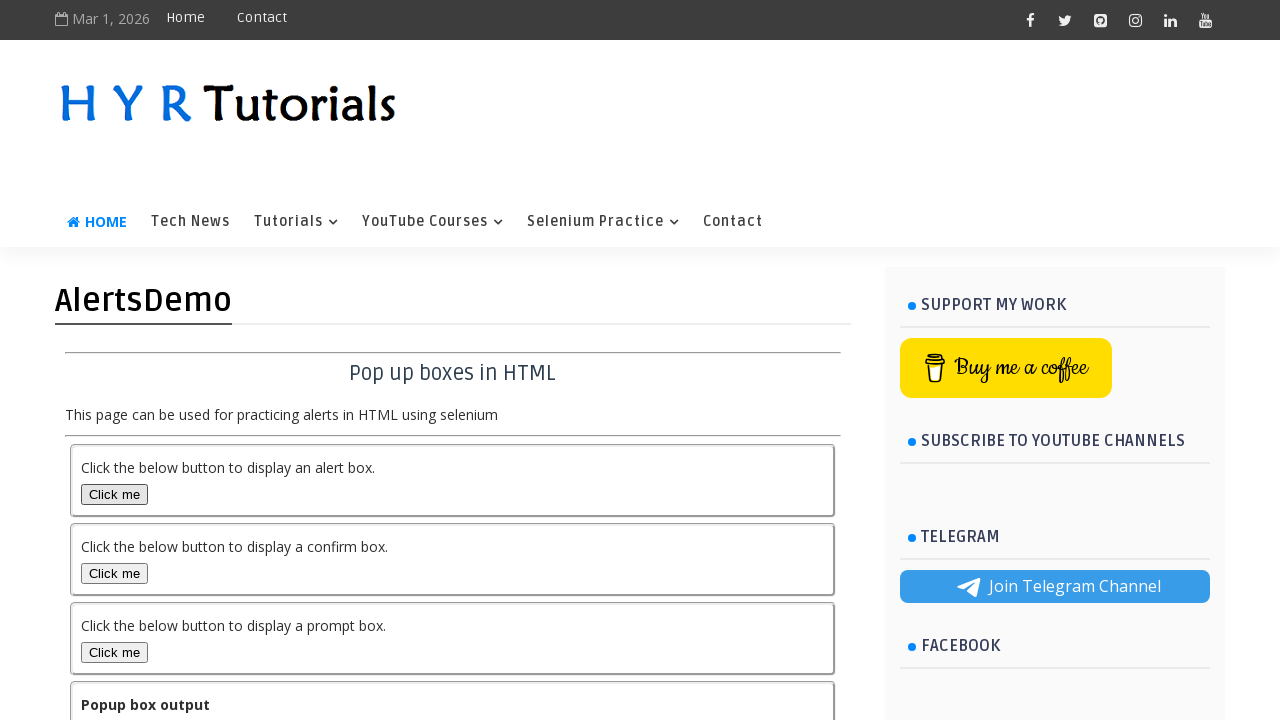

Set up listener to dismiss confirm dialog
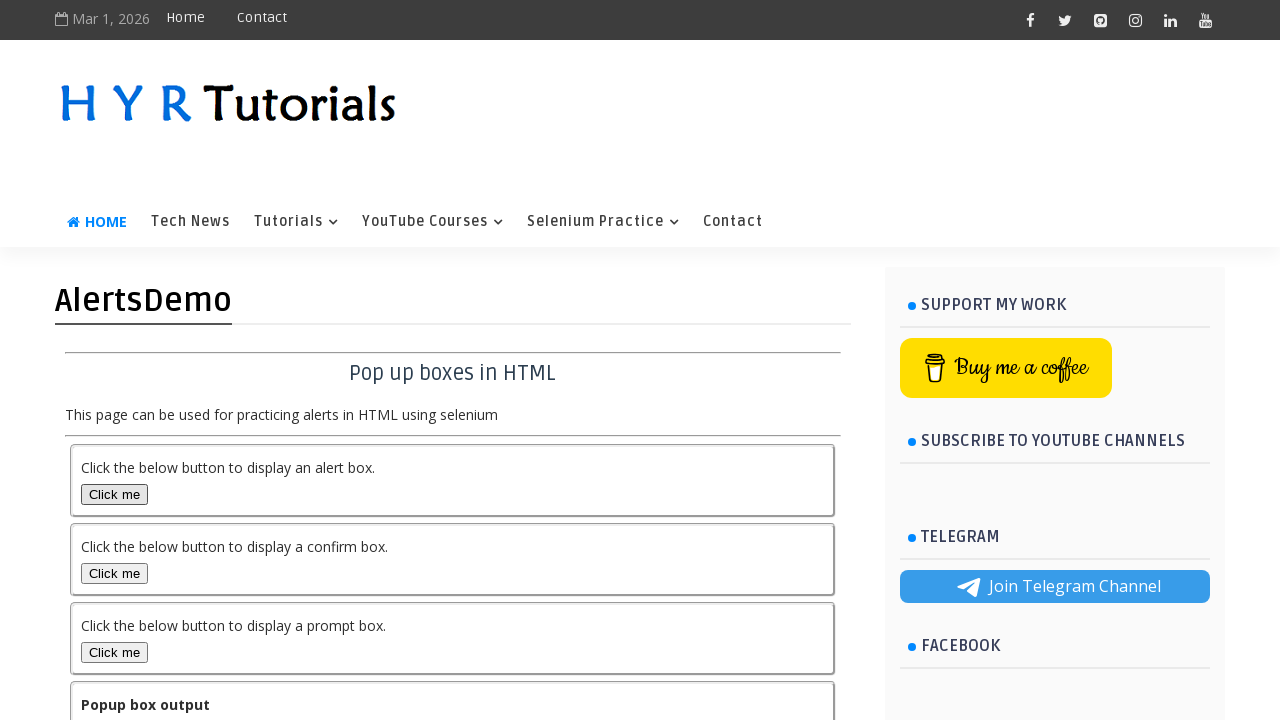

Clicked confirm button, confirm dialog appeared and was dismissed at (114, 573) on #confirmBox
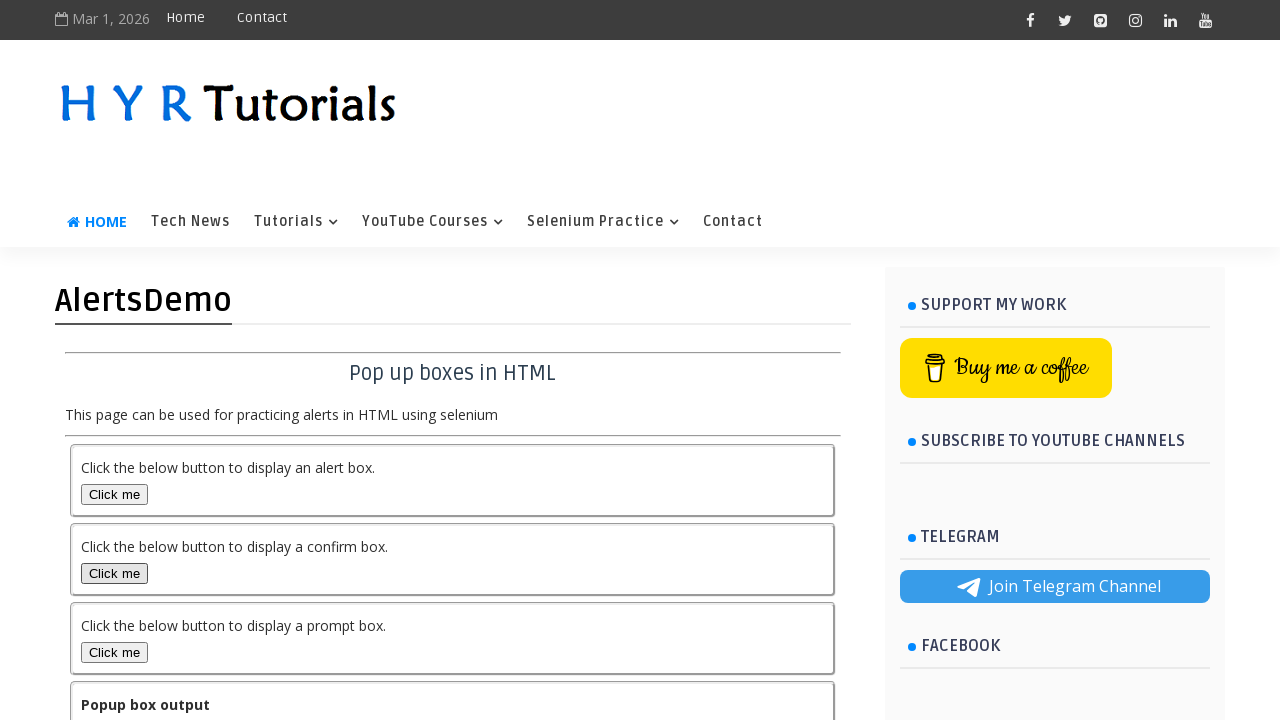

Output element appeared after confirm dialog was handled
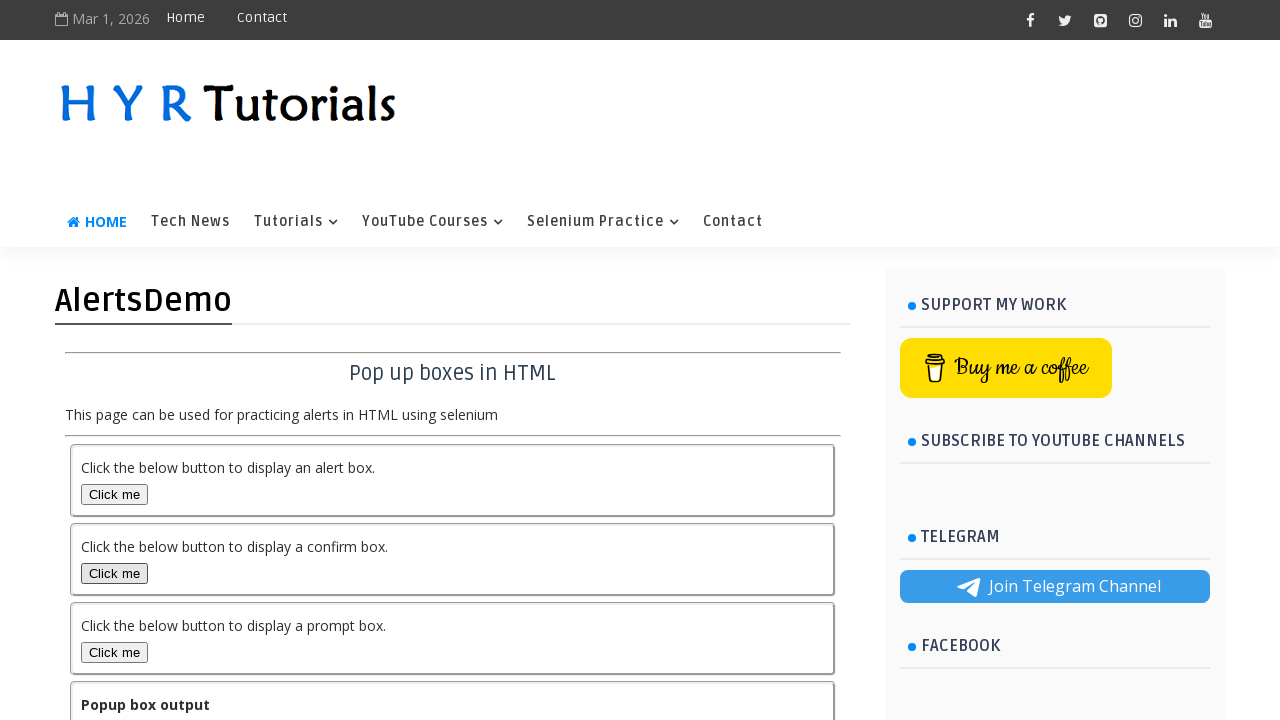

Scrolled prompt button into view
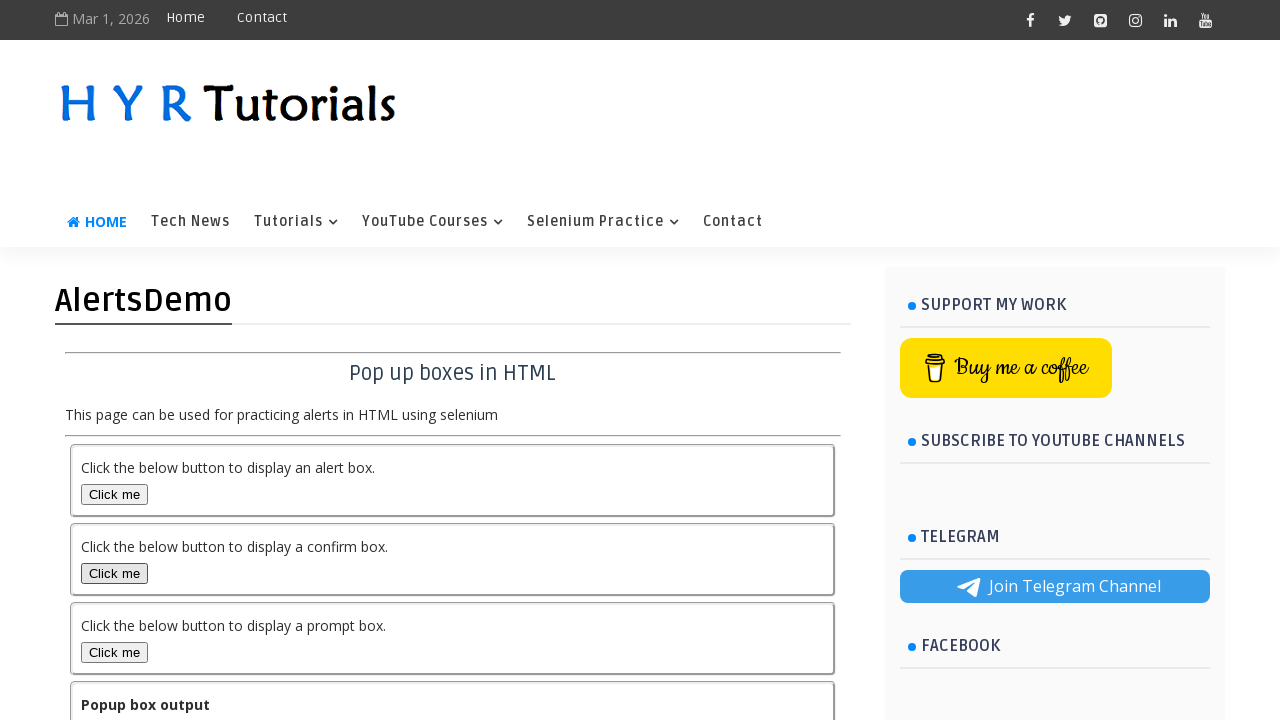

Set up listener to accept prompt dialog with text input
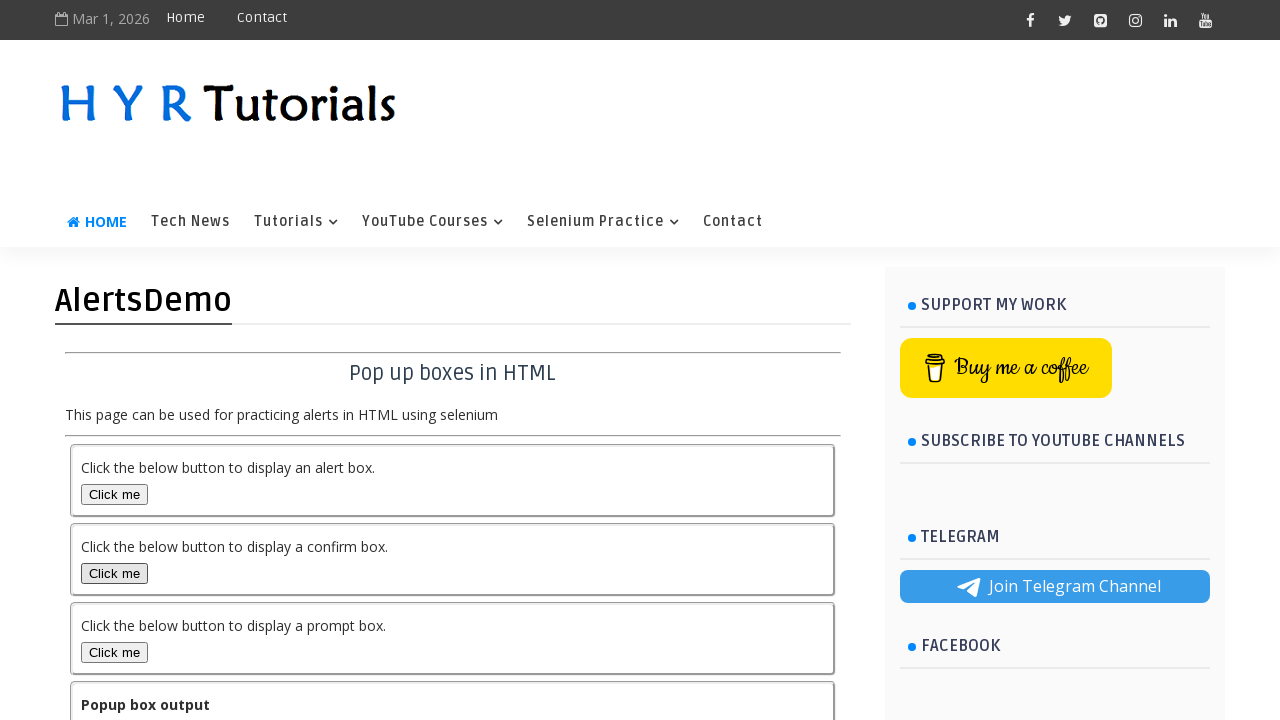

Clicked prompt button, prompt dialog appeared and was accepted with text 'Final step of this task' at (114, 652) on #promptBox
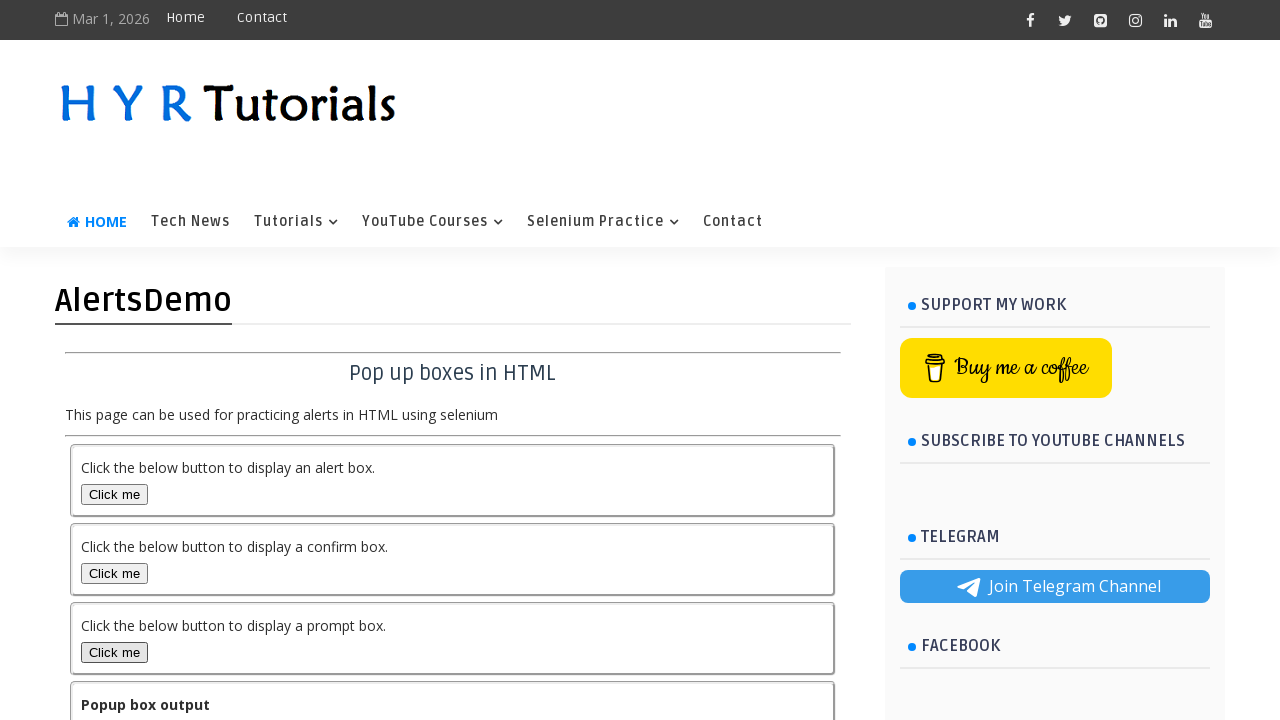

Output element appeared after prompt dialog was handled
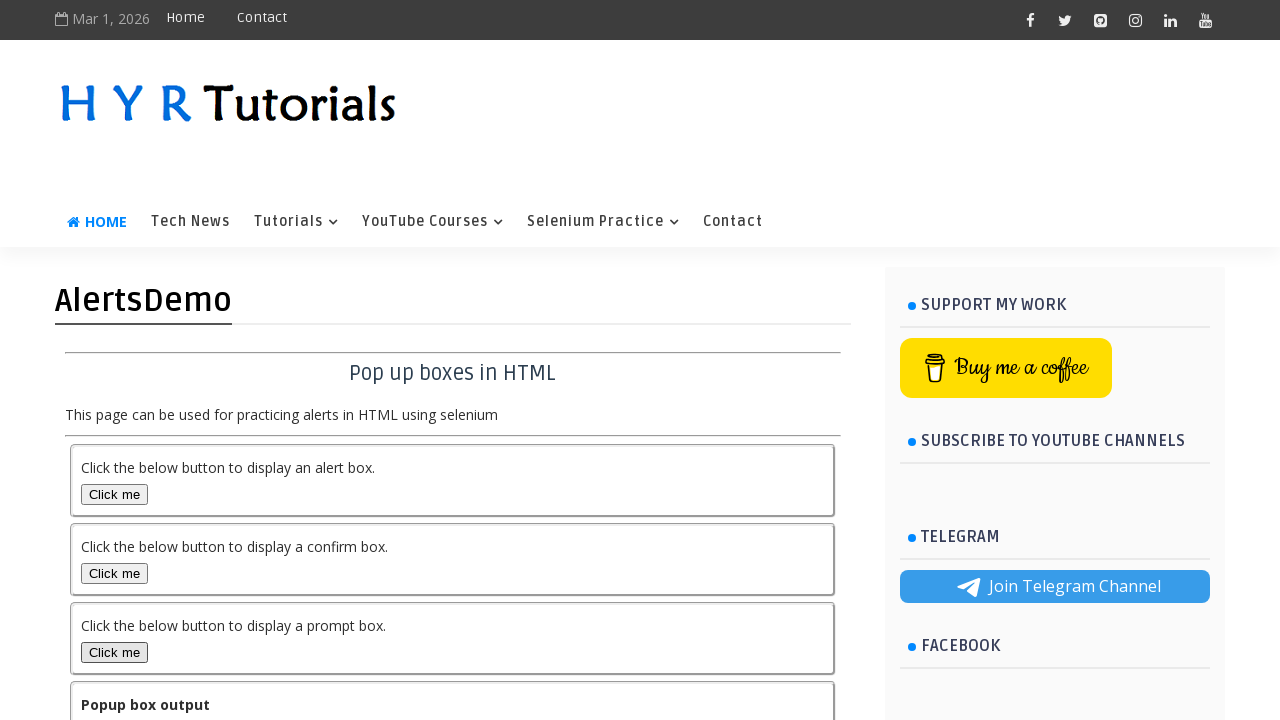

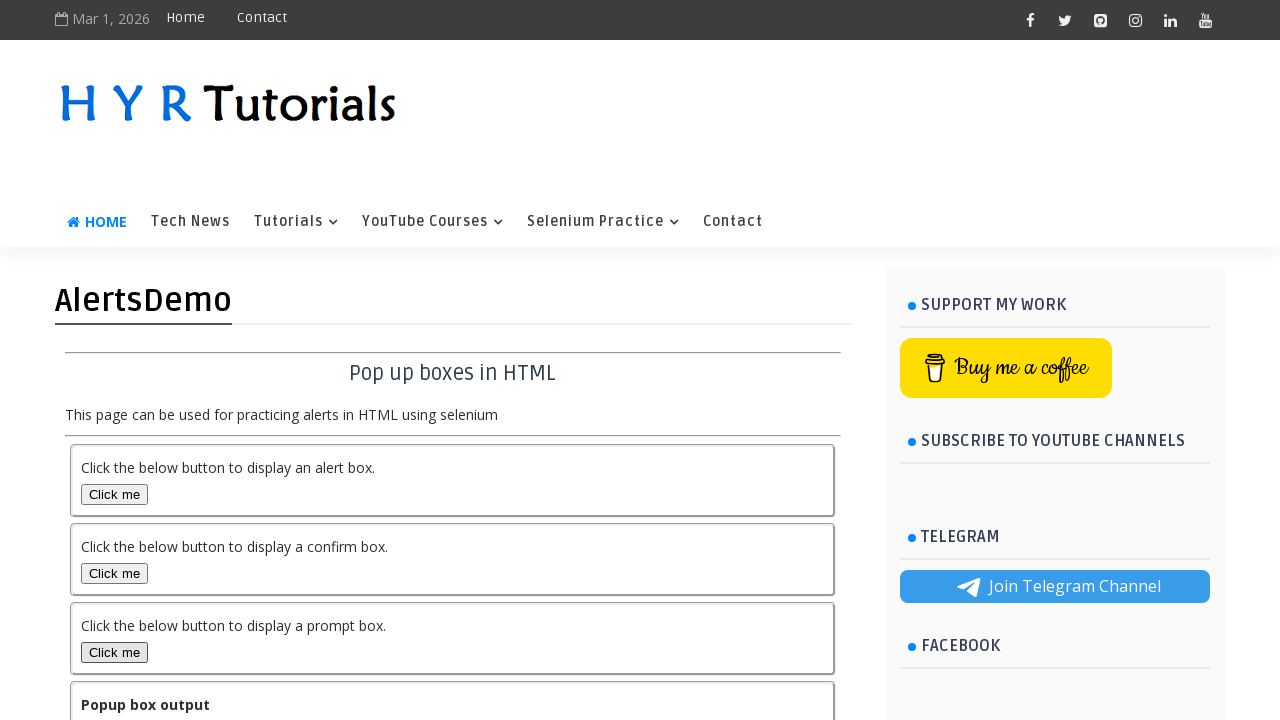